Tests key press detection by navigating to Key Presses page and pressing the TAB key

Starting URL: http://the-internet.herokuapp.com/

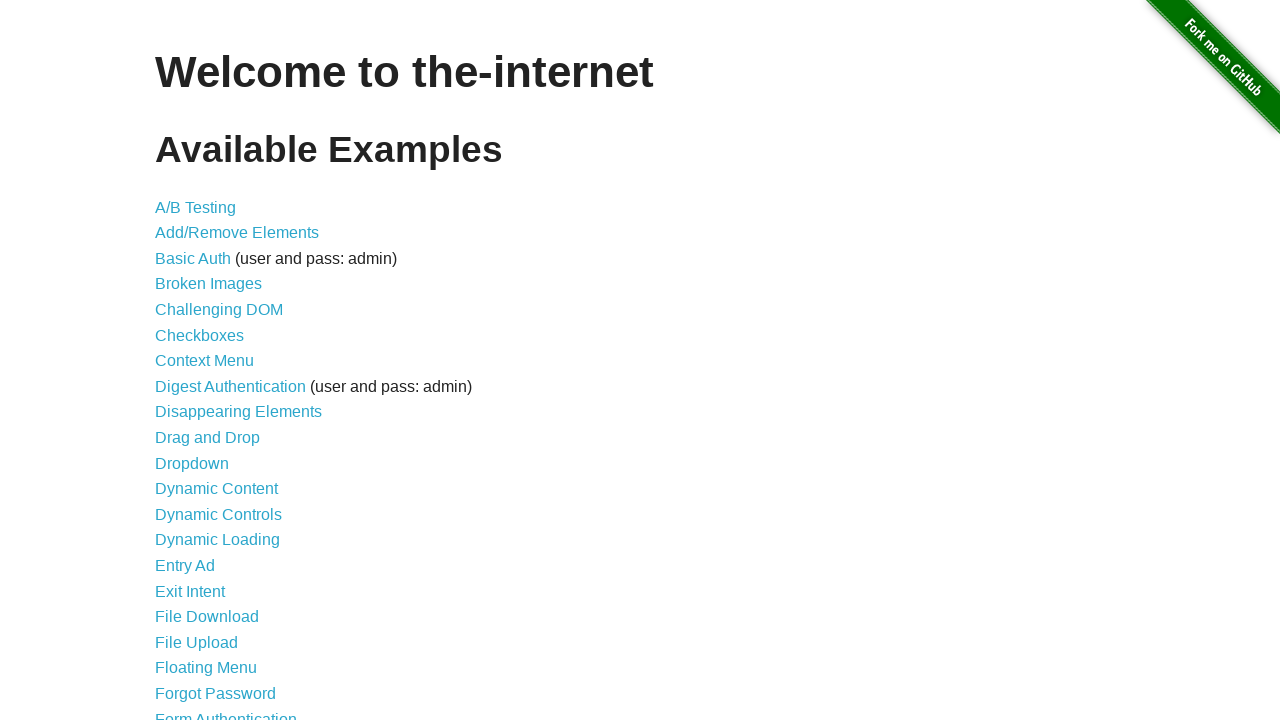

Clicked on Key Presses link at (200, 360) on text=Key Presses
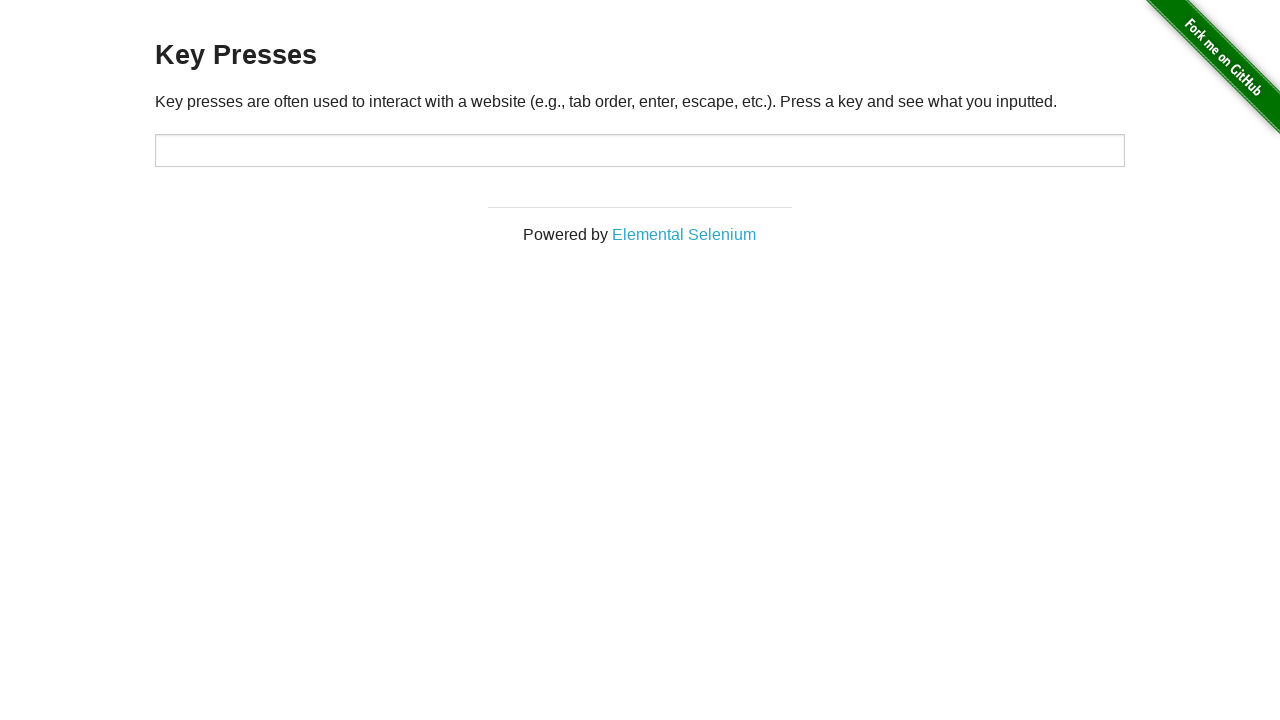

Pressed TAB key
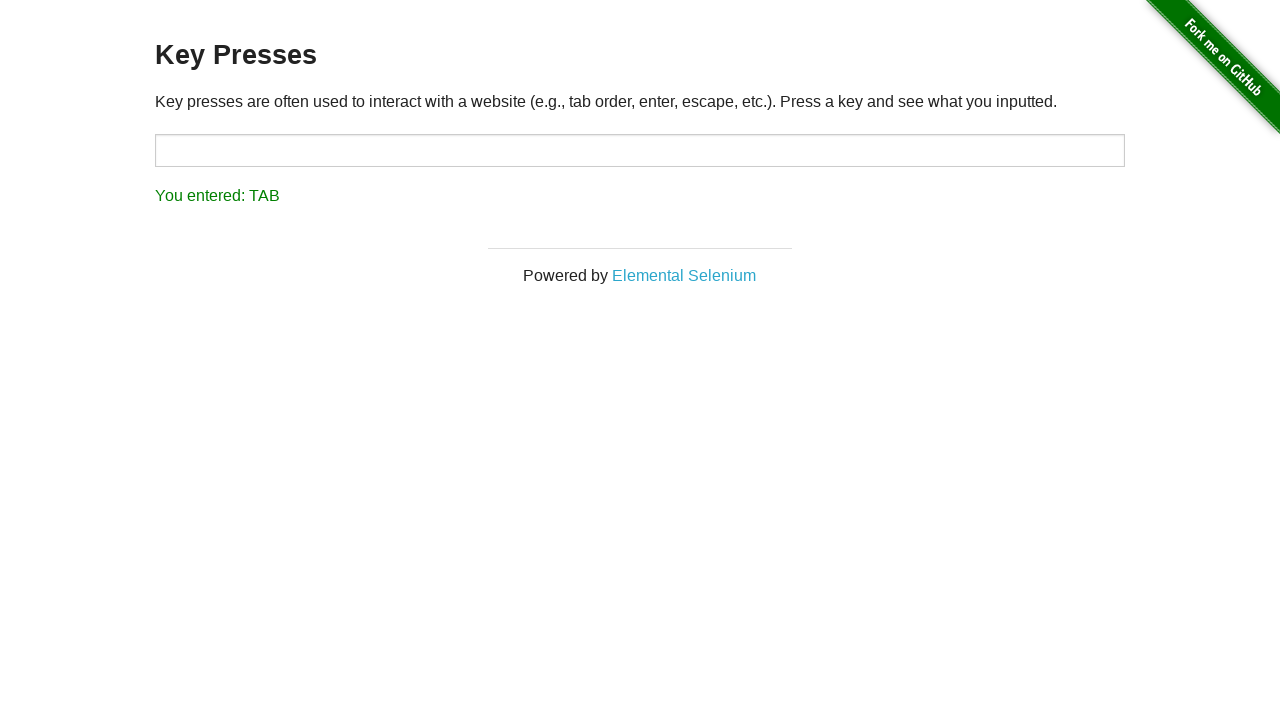

Verified result displays 'You entered: TAB'
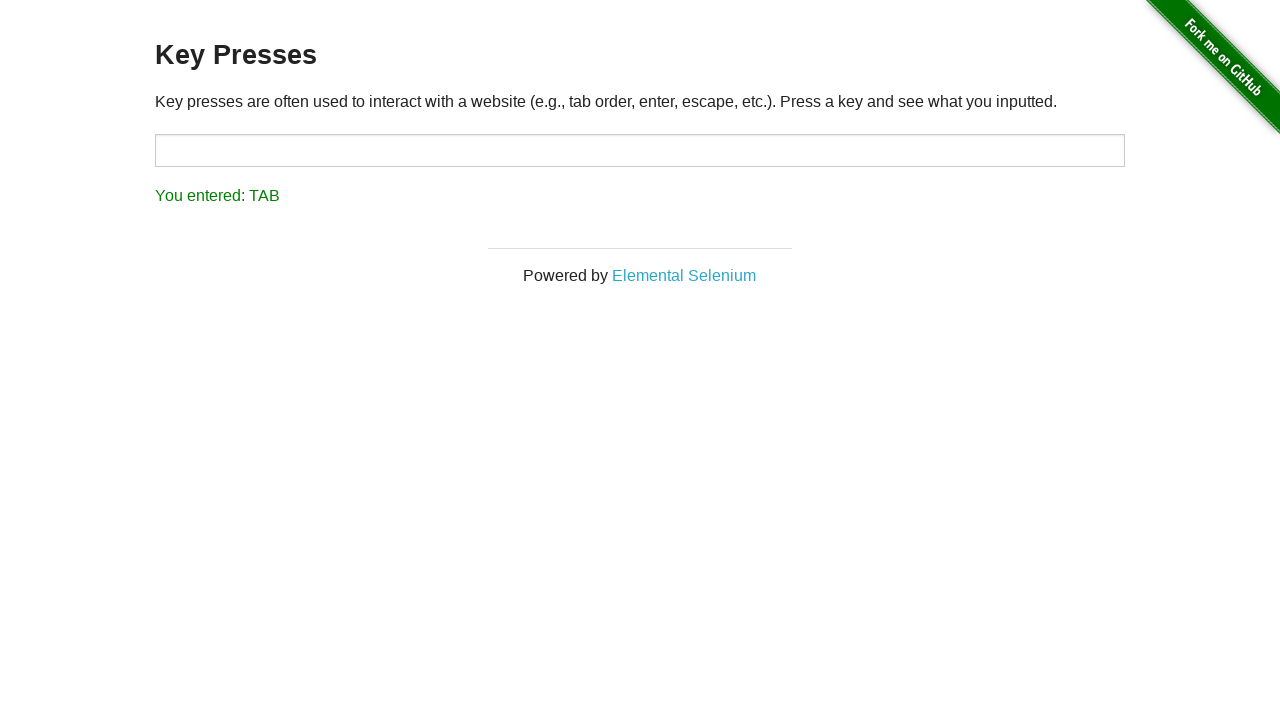

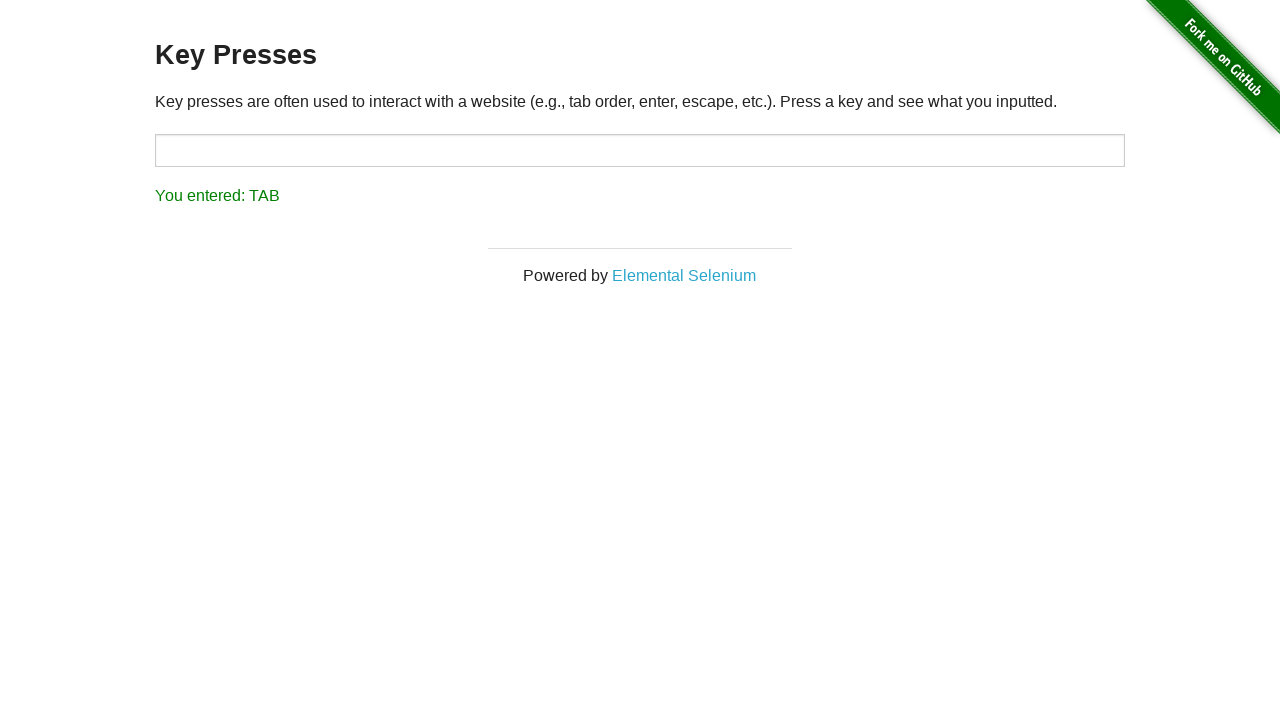